Tests a download button functionality by clicking it and waiting for the download progress to complete

Starting URL: https://mohph197.github.io/web-scraping-workshop/task1.html

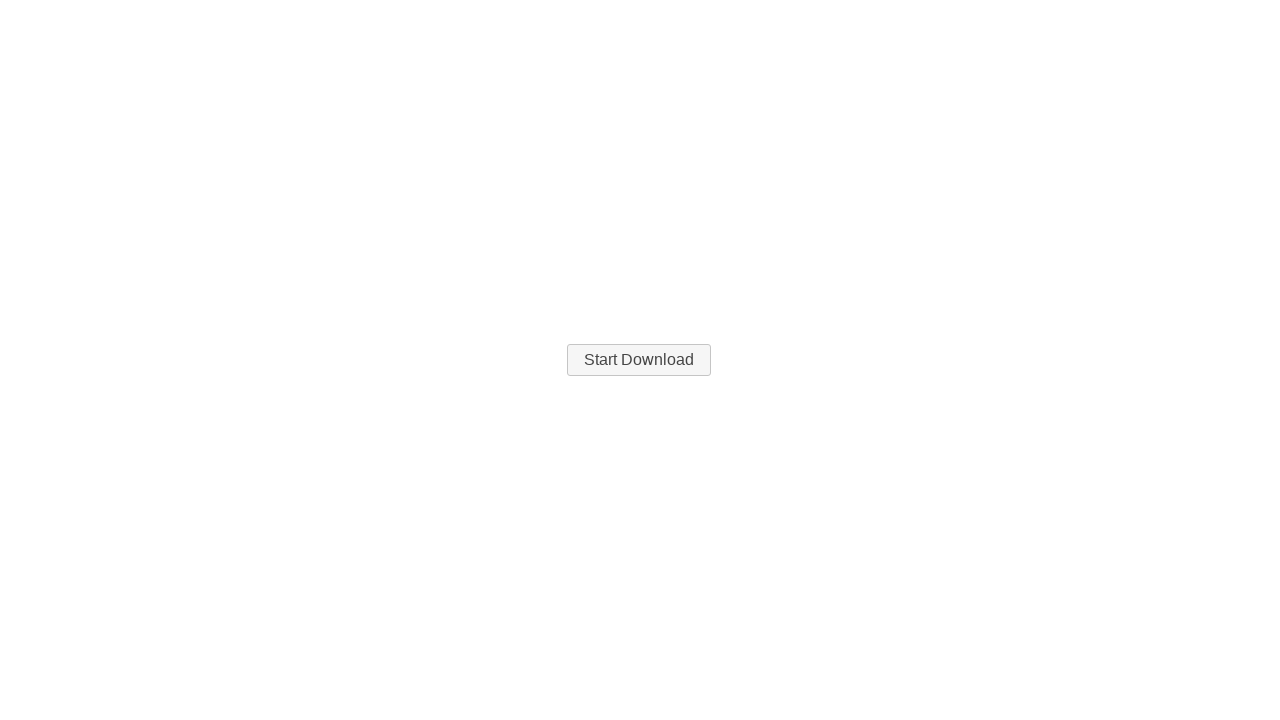

Clicked the download button at (639, 360) on #downloadButton
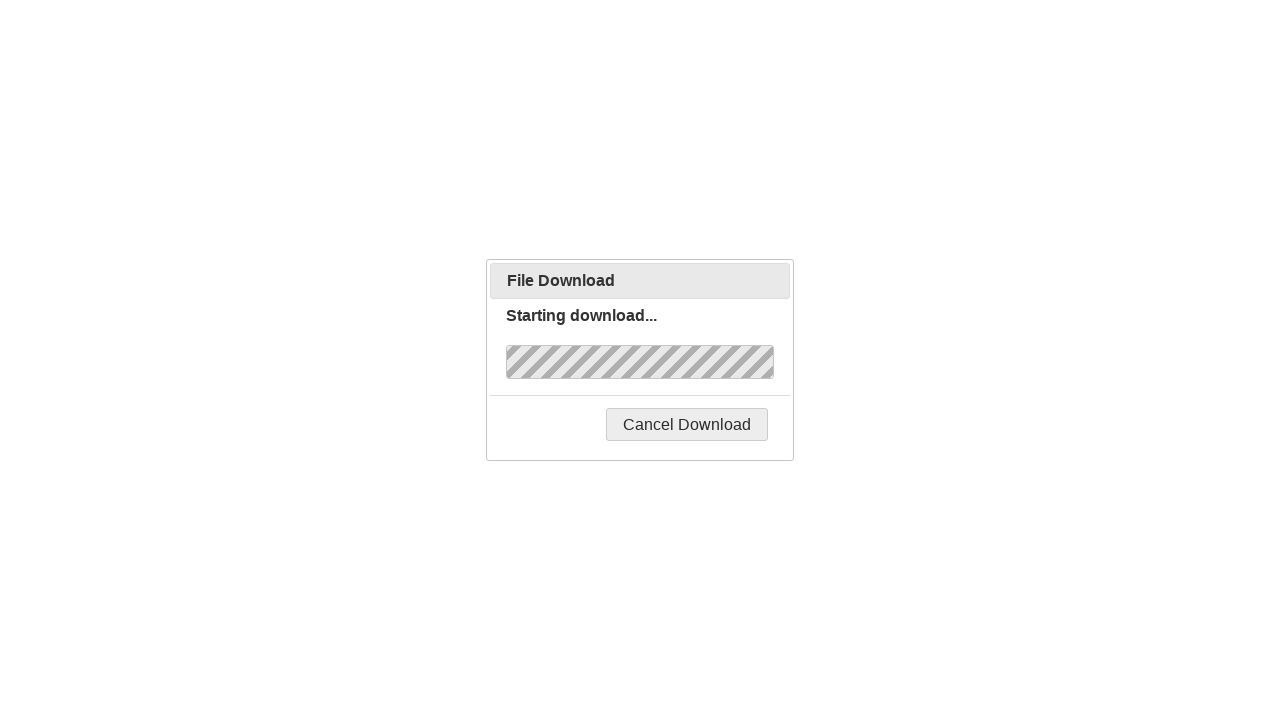

Download progress completed - progress label shows 'Complete!'
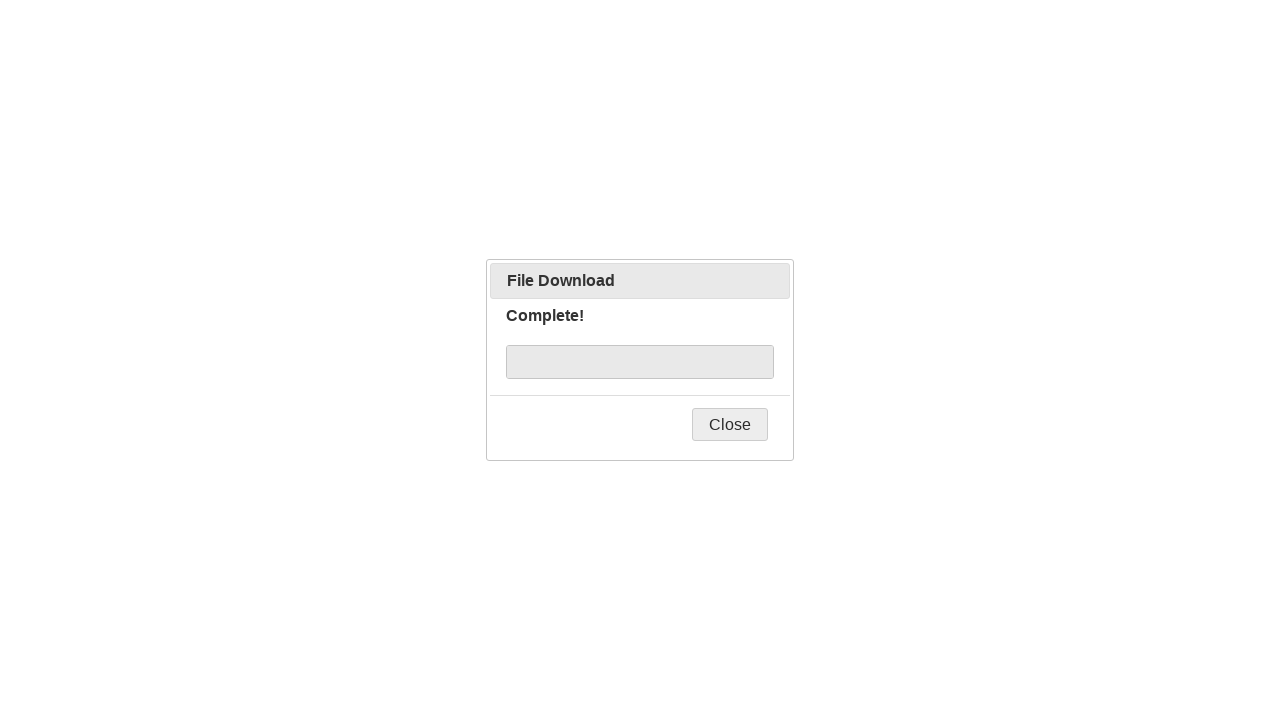

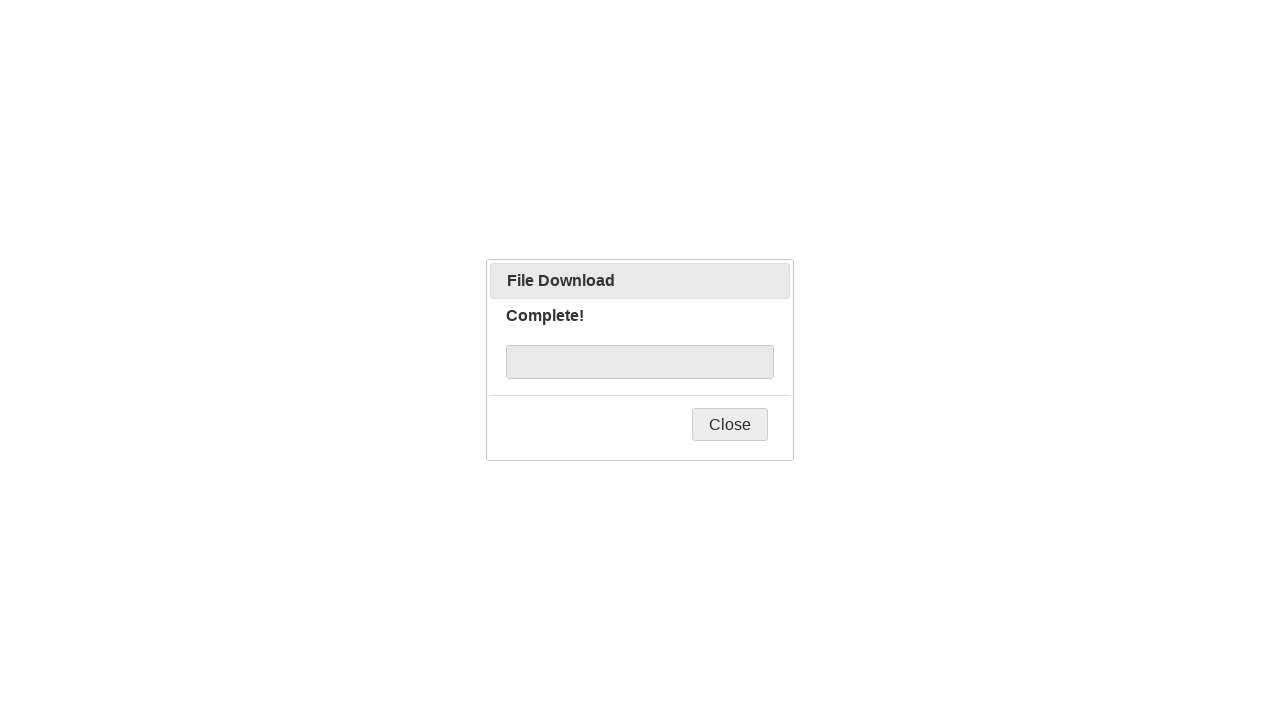